Tests the text box form on demoqa.com by filling in Full Name, Email, Current Address, and Permanent Address fields using JavaScript execution, then clicking the Submit button.

Starting URL: https://demoqa.com/text-box

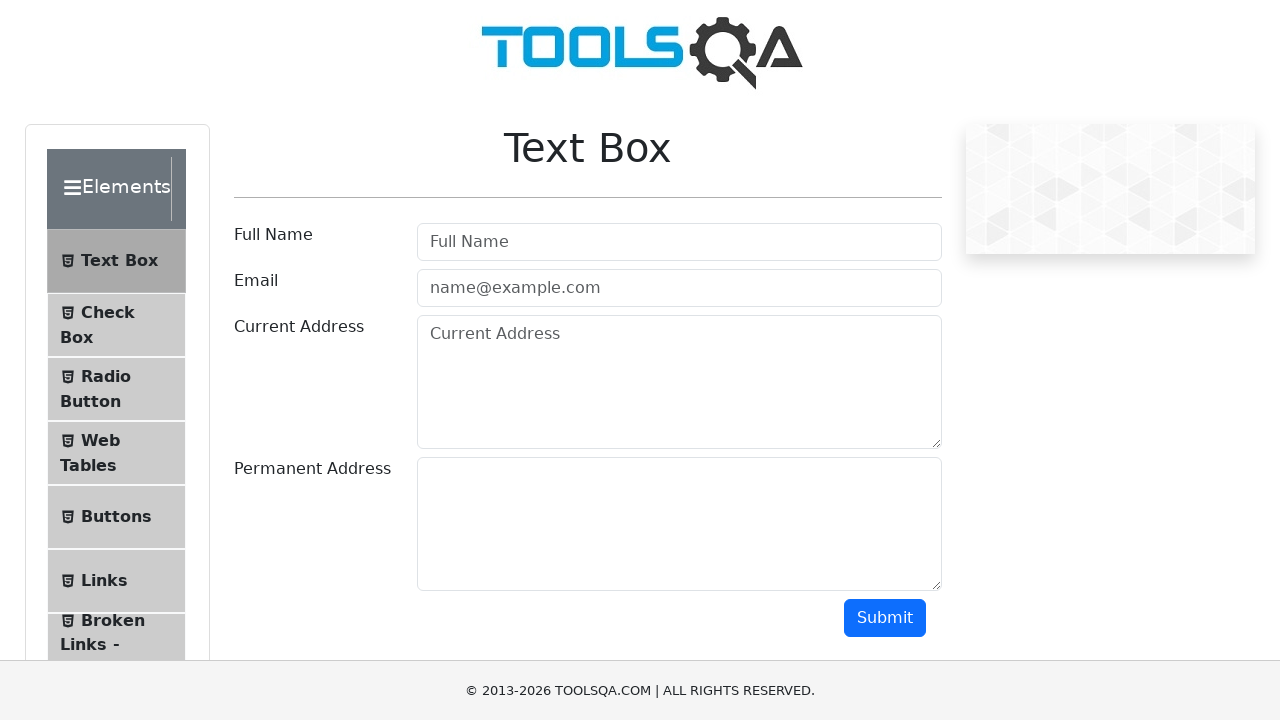

Filled Full Name field with 'Tram Phan' on input[placeholder='Full Name']
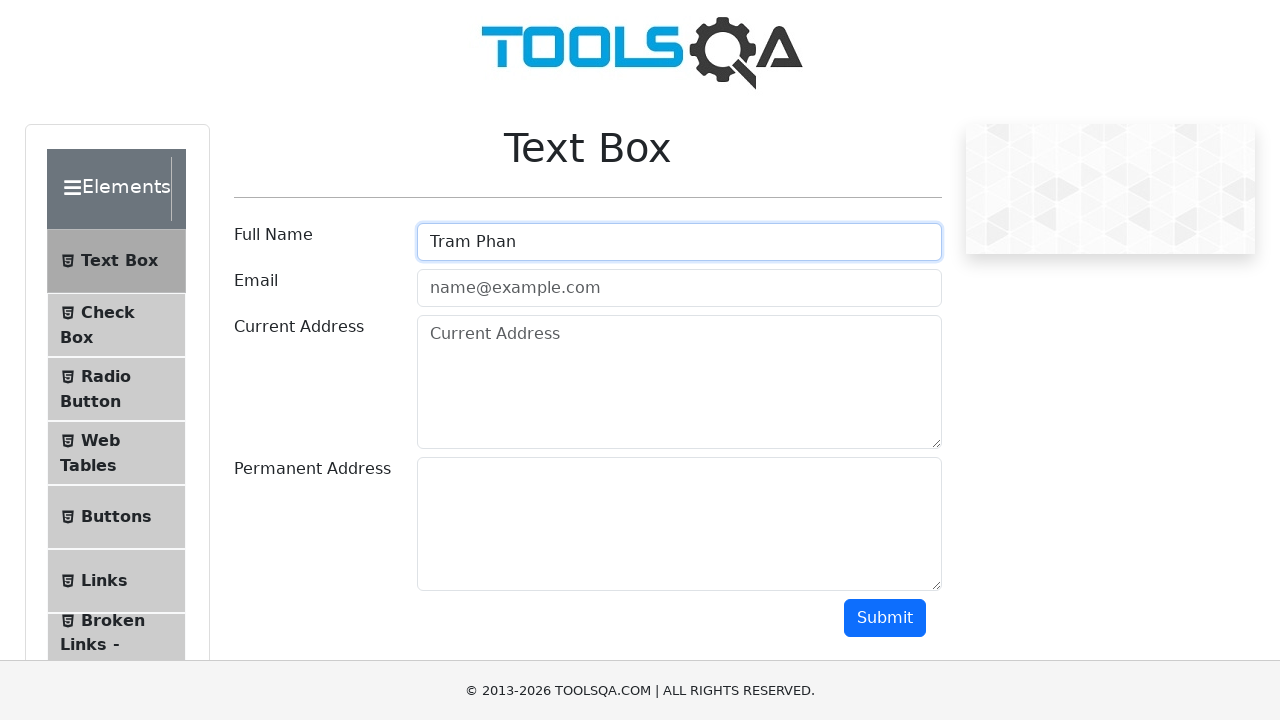

Filled Email field with 'qt@gmail.com' on input[placeholder='name@example.com']
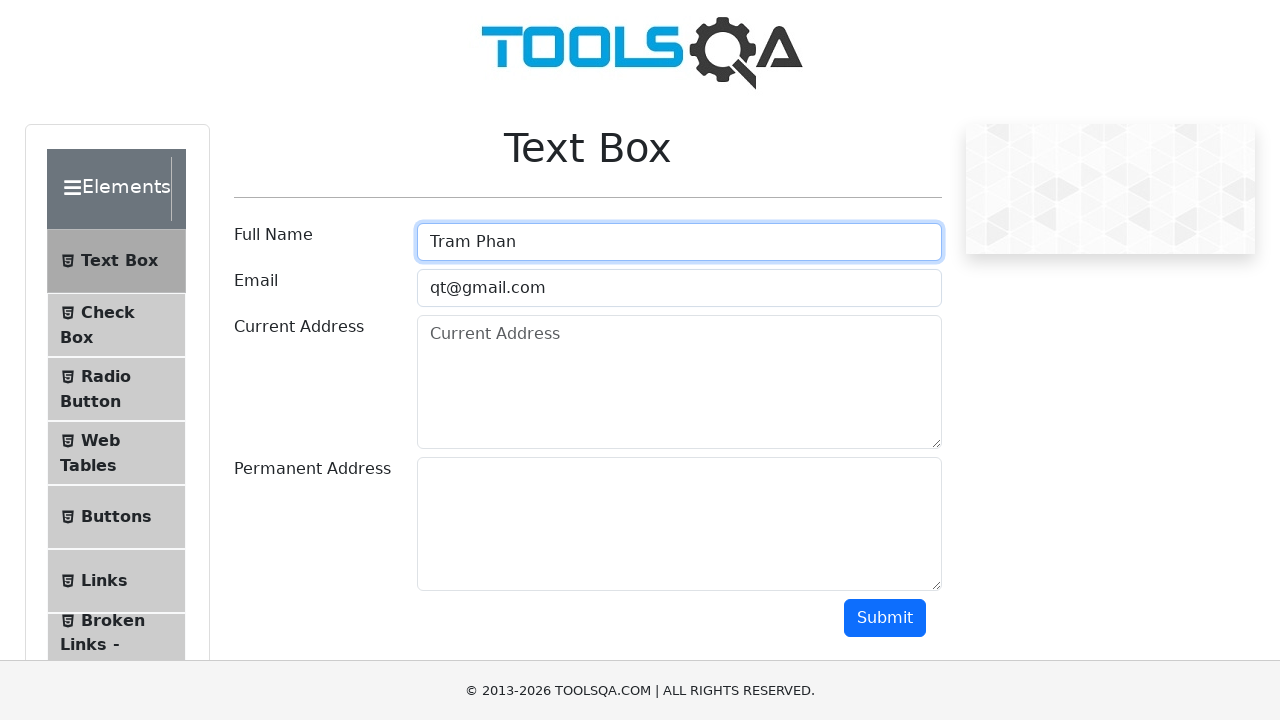

Filled Current Address field with '158 Tran Cao Van Street' on textarea#currentAddress
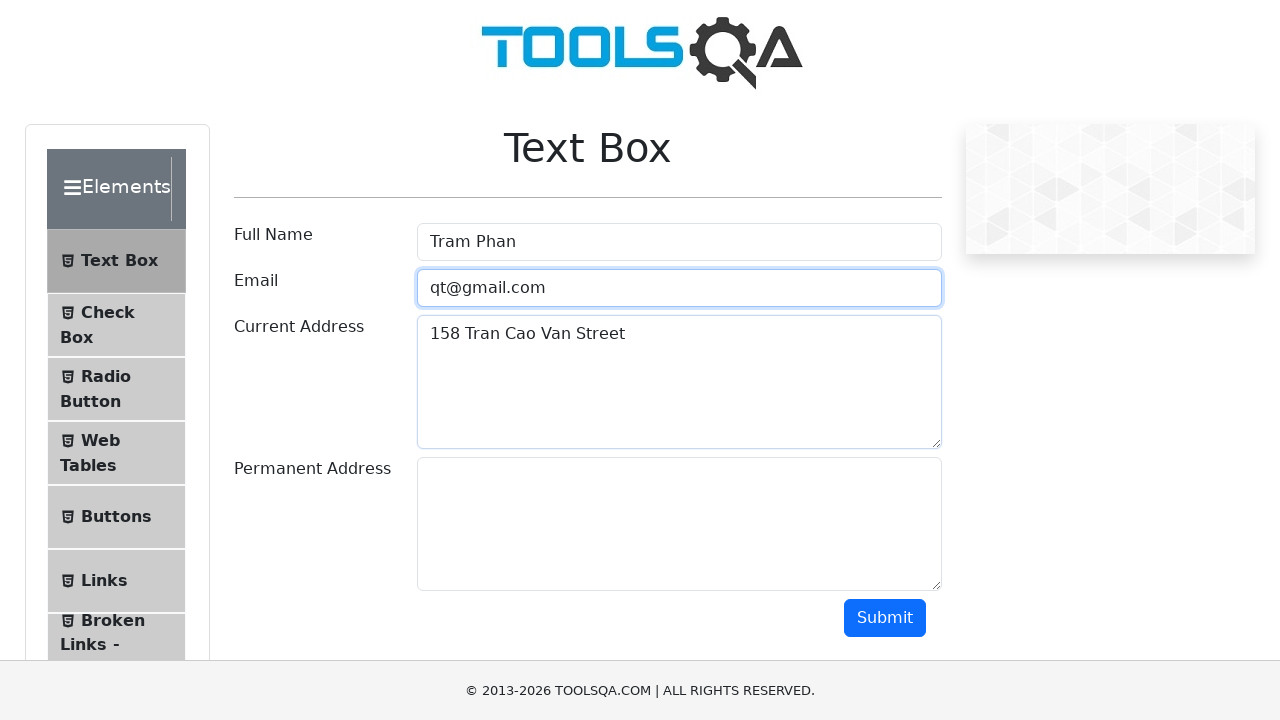

Filled Permanent Address field with '71 Nguyen Truong to' on textarea#permanentAddress
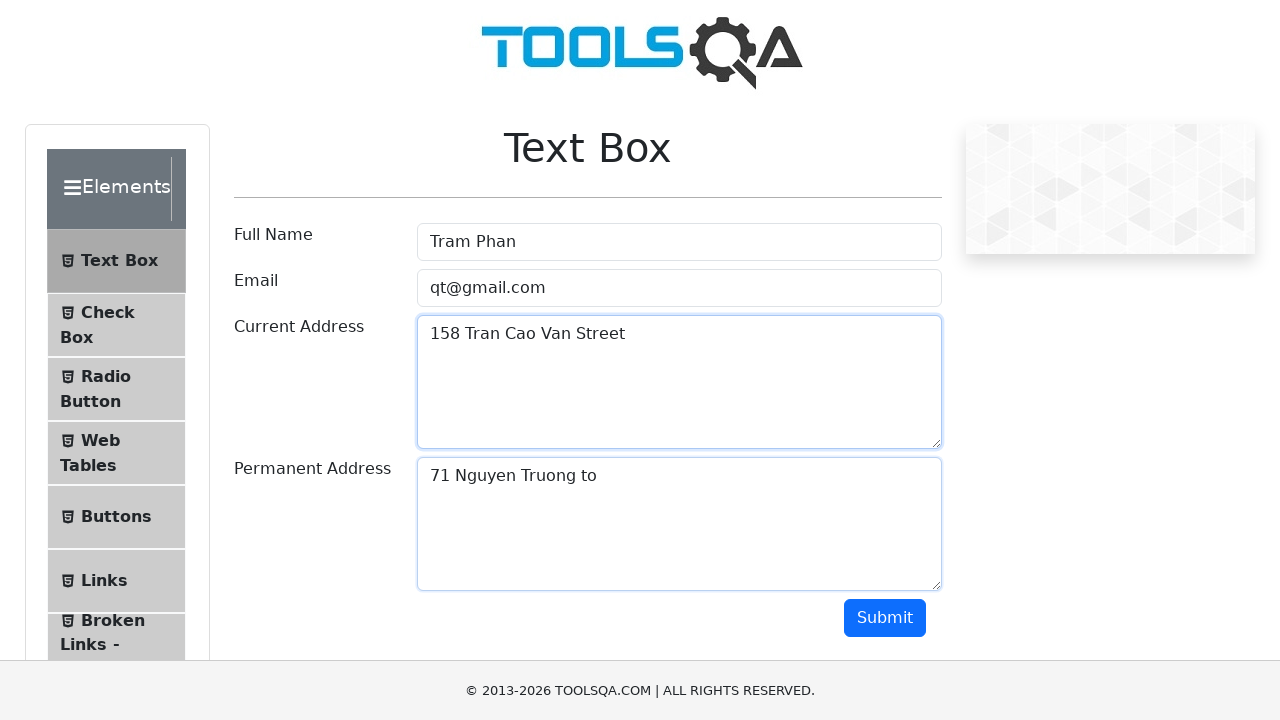

Scrolled Submit button into view
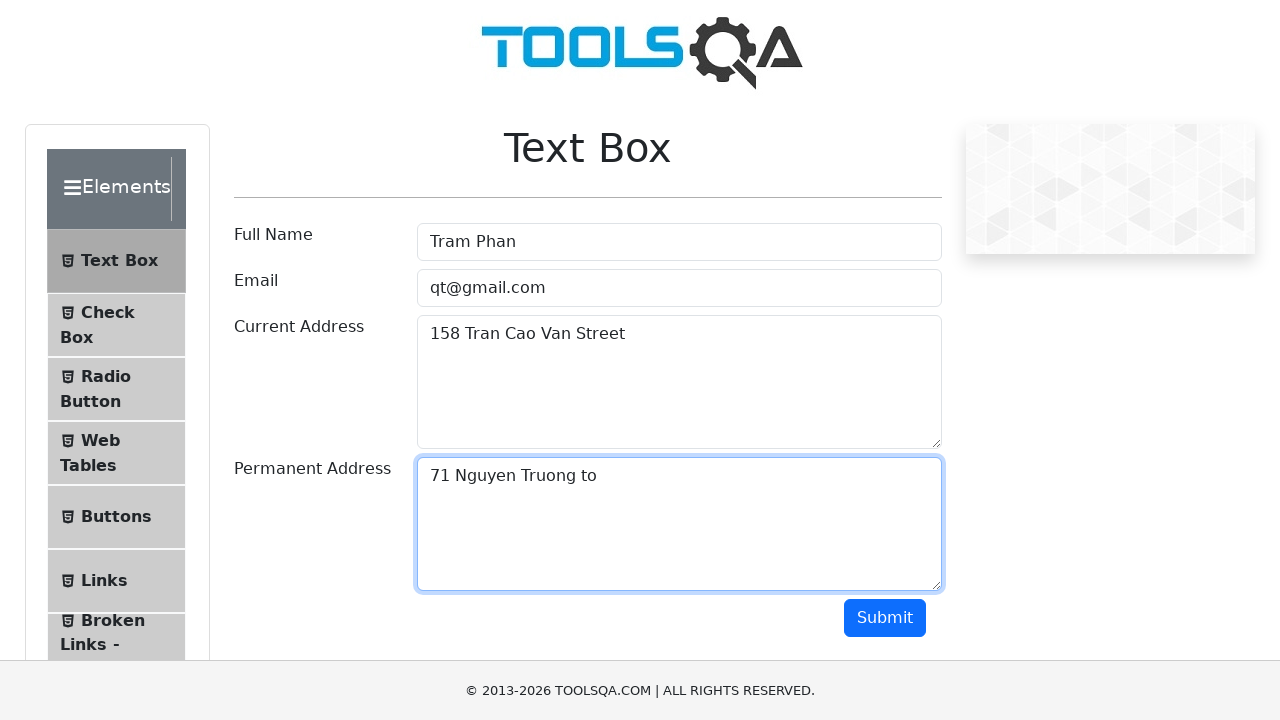

Clicked Submit button to submit the text box form at (885, 618) on #submit
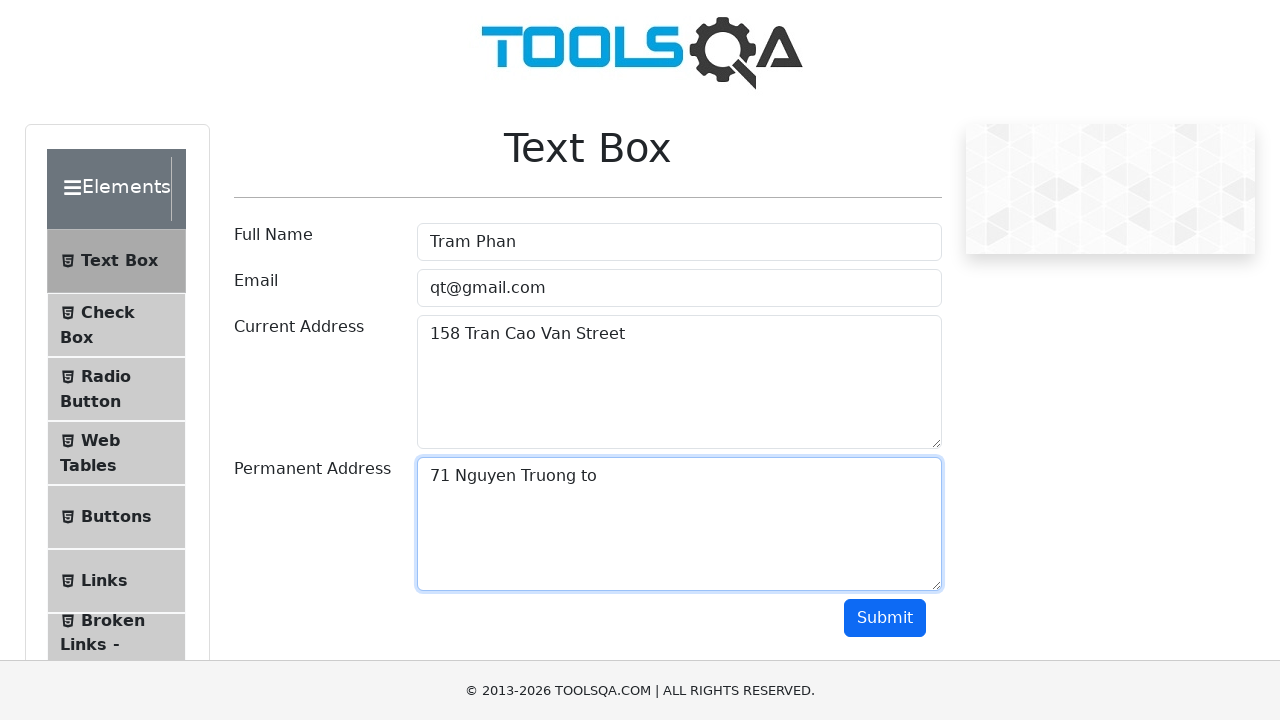

Form submission output appeared confirming successful submission
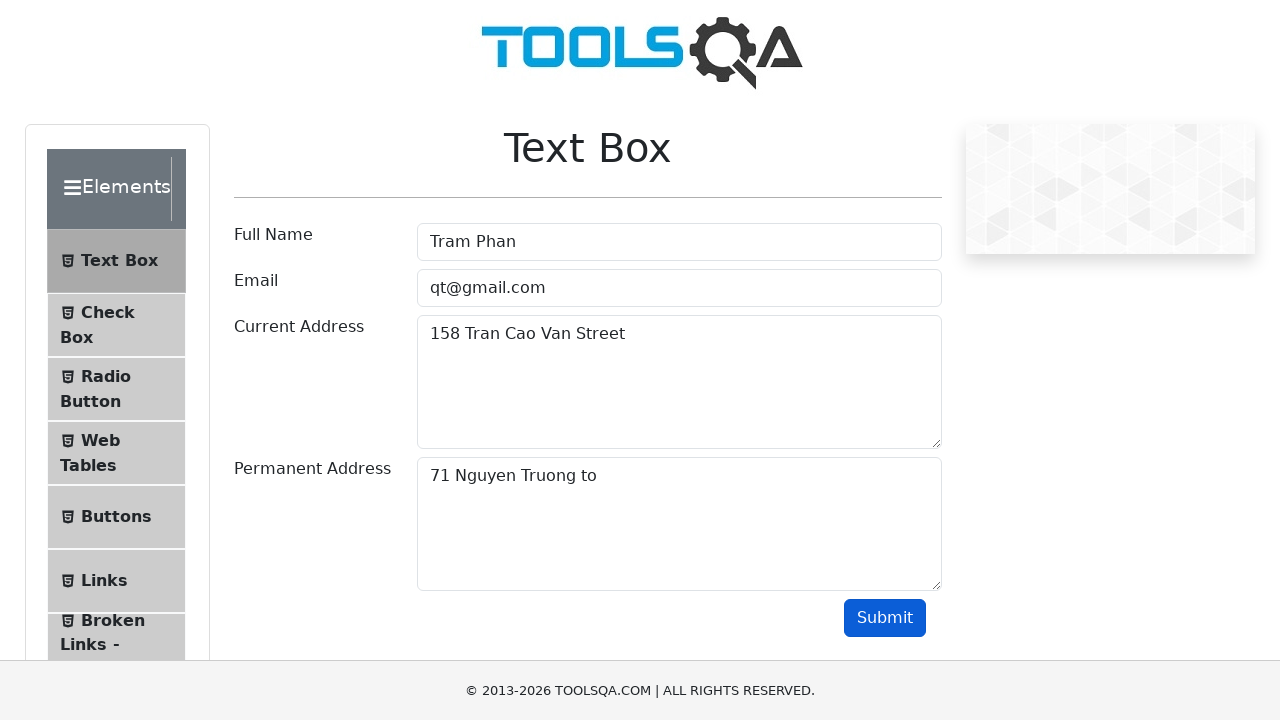

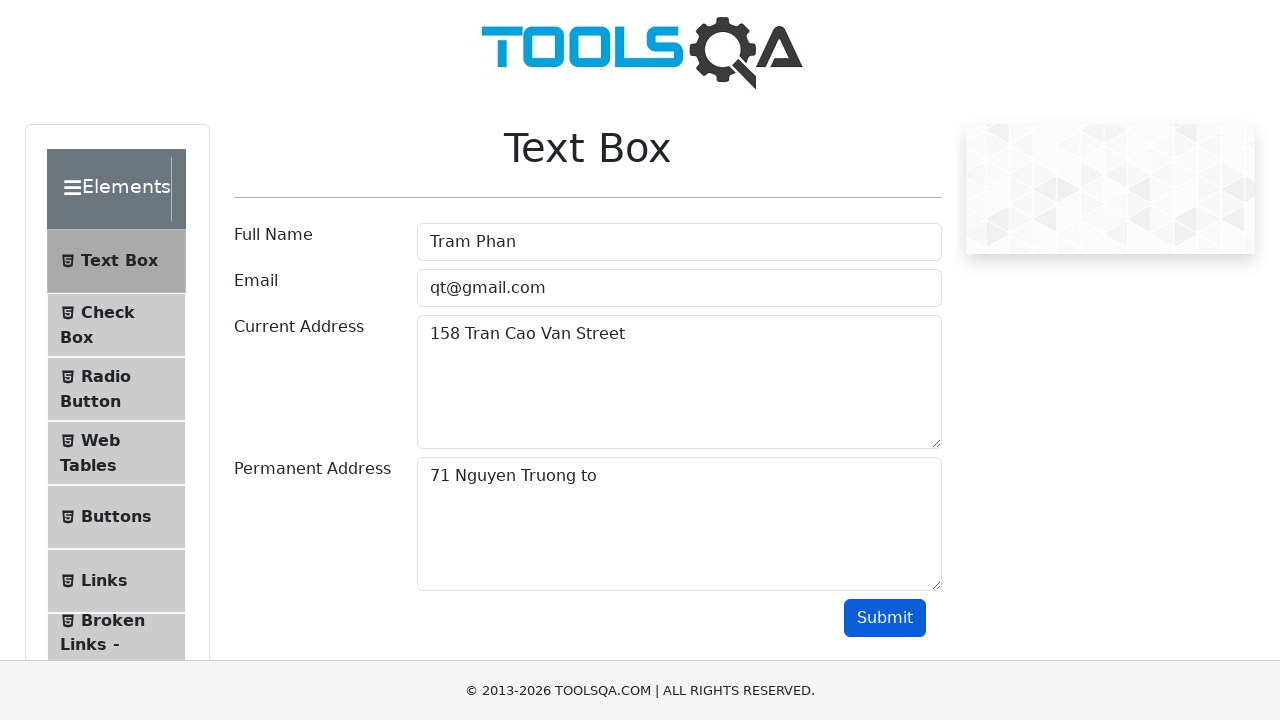